Searches for Chinese calligraphy examples on a calligraphy dictionary website by selecting the calligraphy search option, entering a Chinese character, and submitting the search form to view results.

Starting URL: http://www.cidianwang.com/shufa/

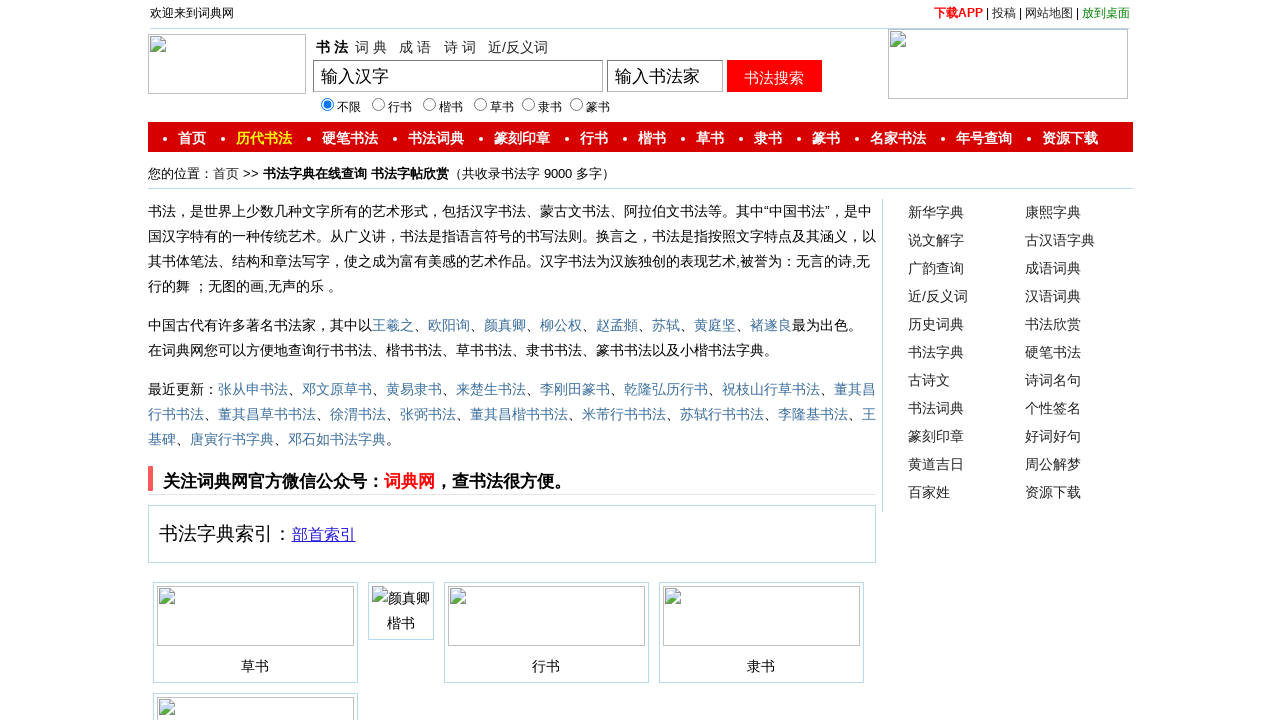

Page loaded and radio button selector became available
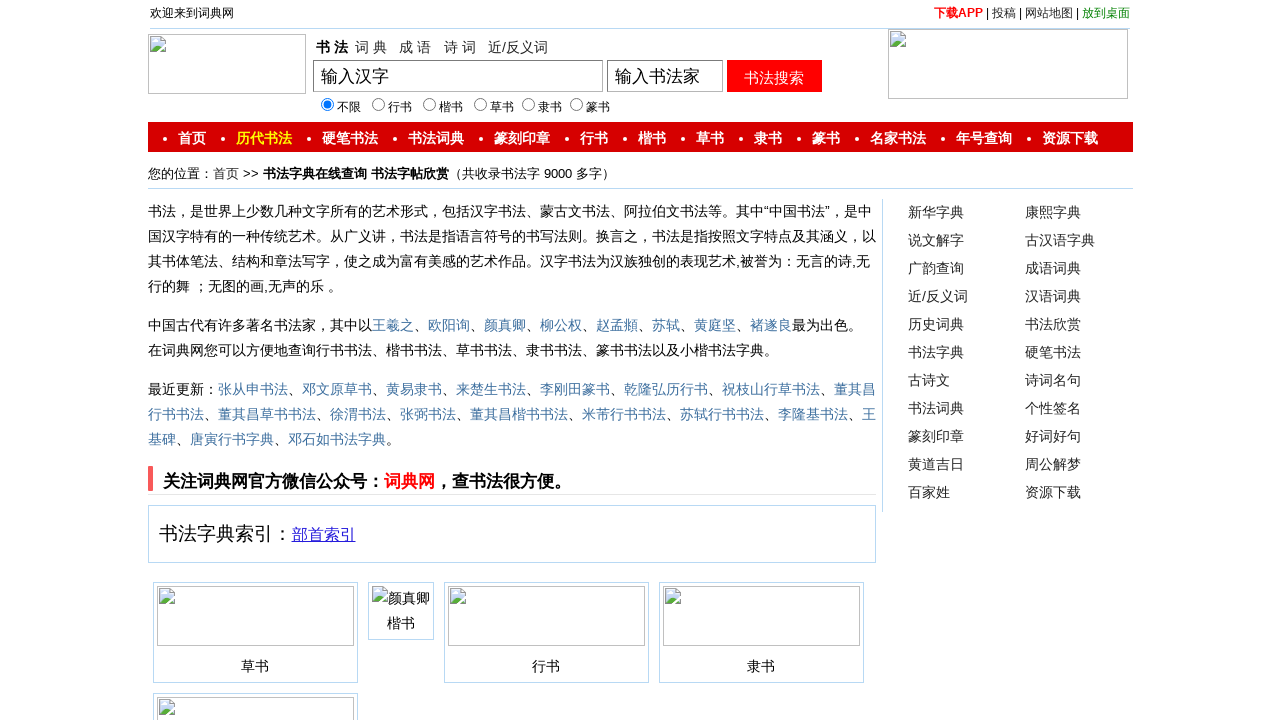

Selected calligraphy search option at (480, 104) on input#s2
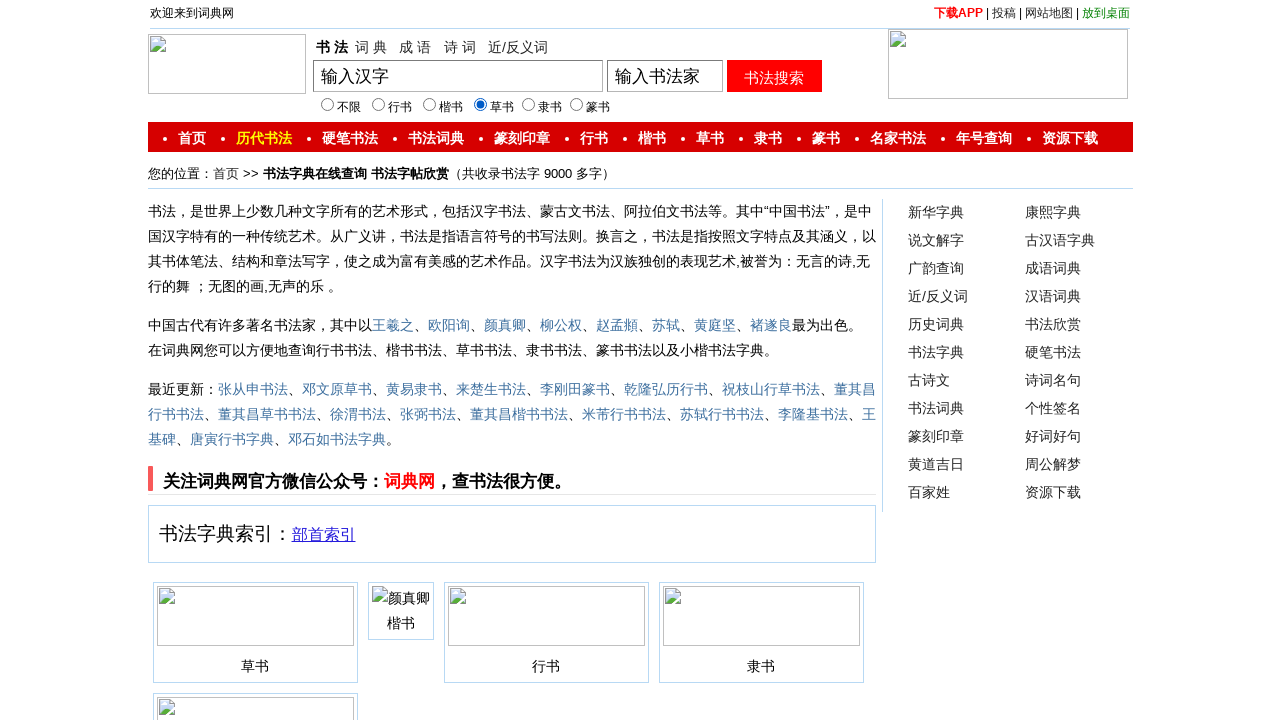

Entered Chinese character '兰' in search field on input#q.k3.k6
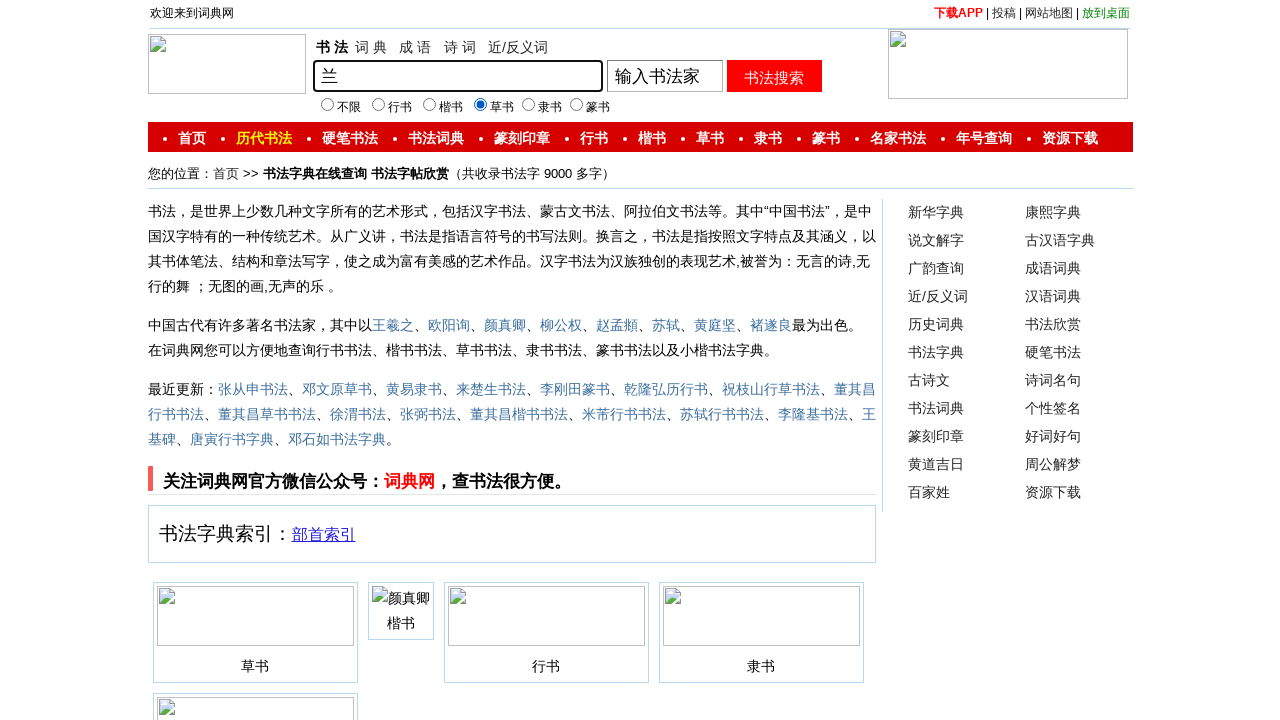

Submitted search form at (774, 76) on input#sk4.k4
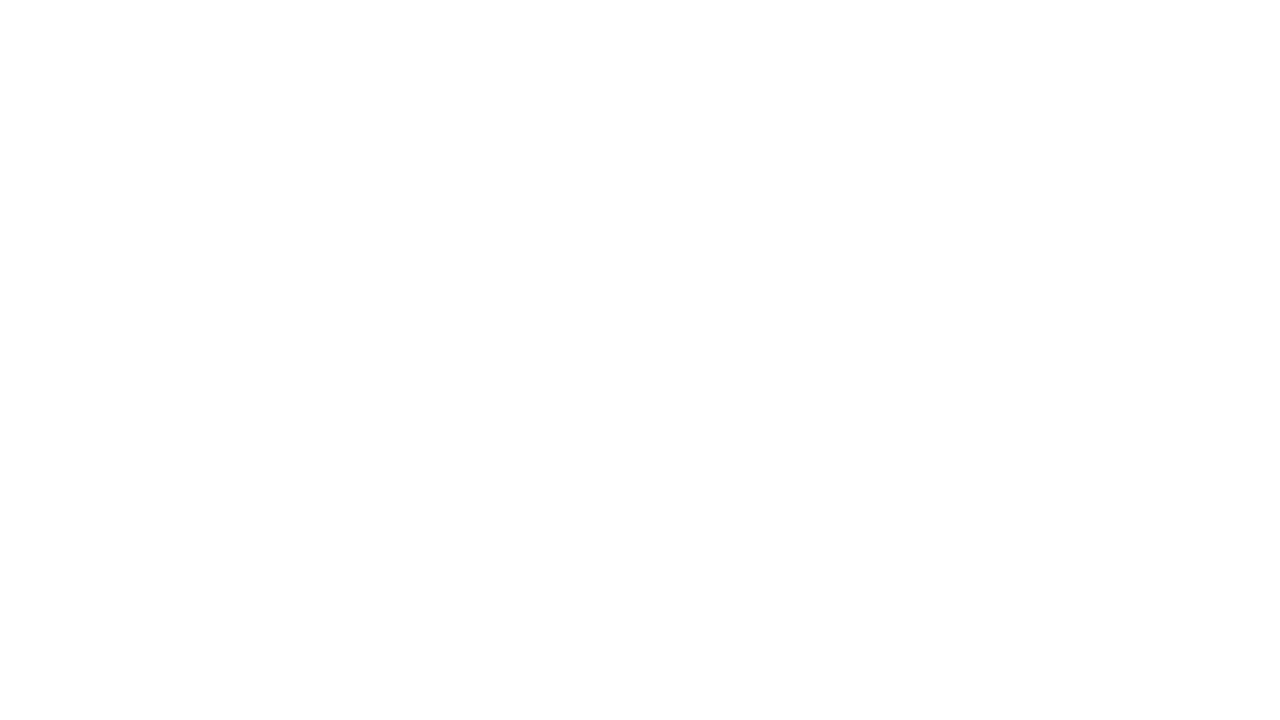

Search results page loaded successfully
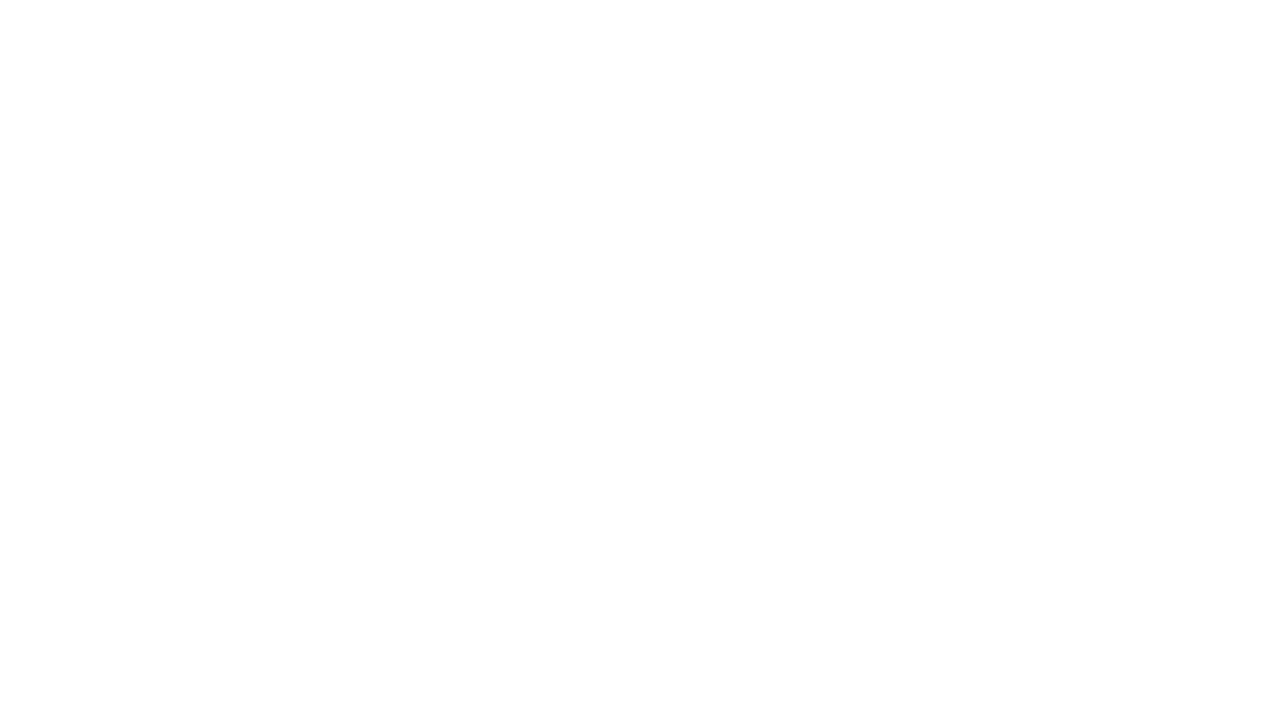

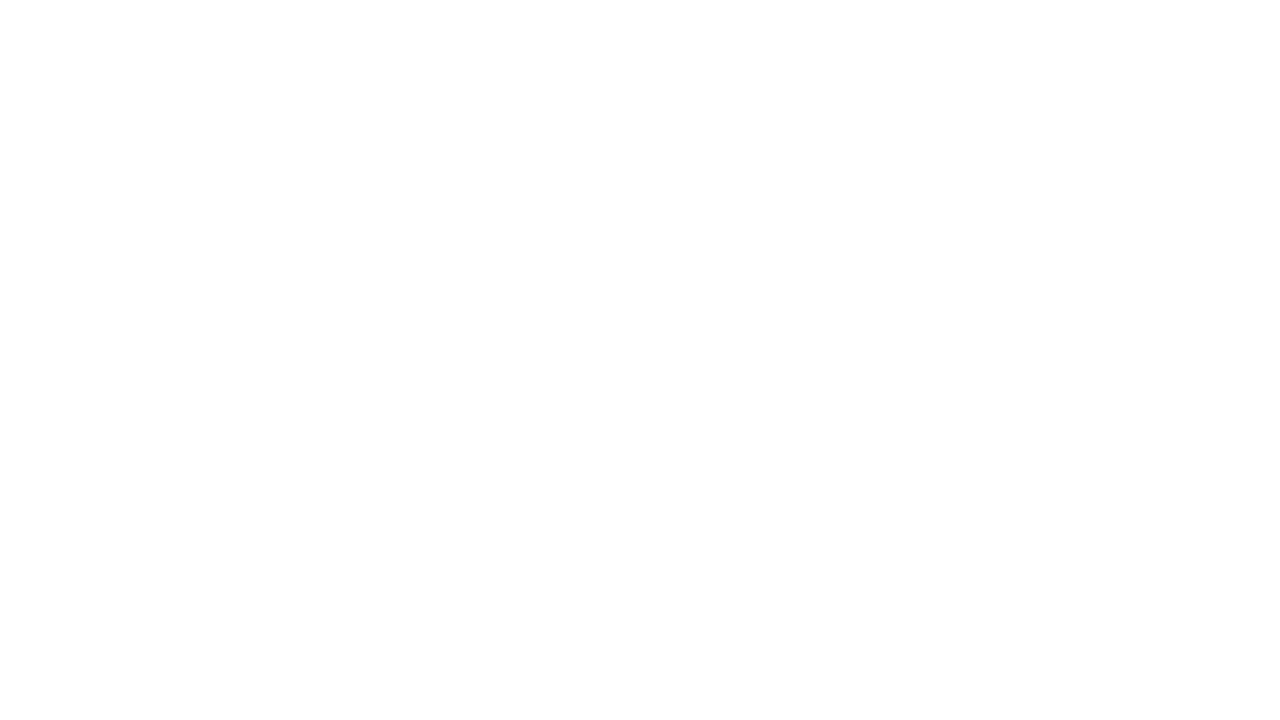